Tests opening multiple links in new tabs from a specific footer column and navigating through each tab to verify they open correctly

Starting URL: http://www.qaclickacademy.com/practice.php

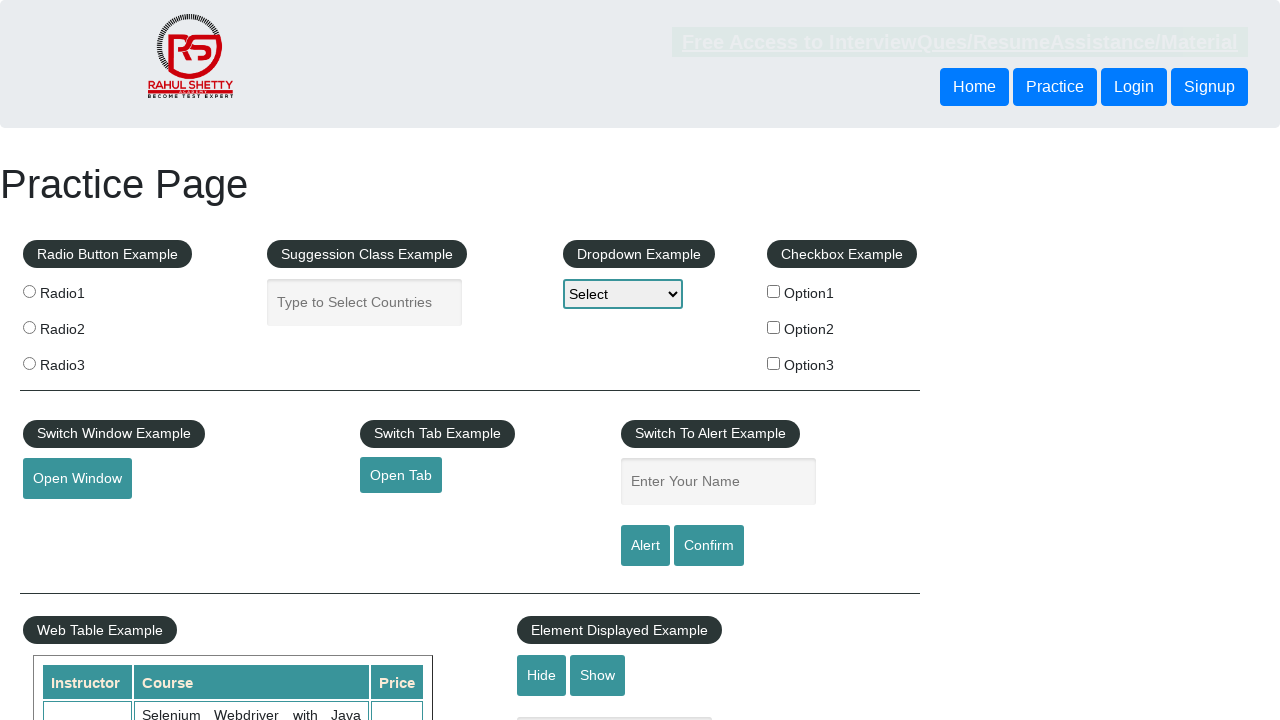

Counted total links on page
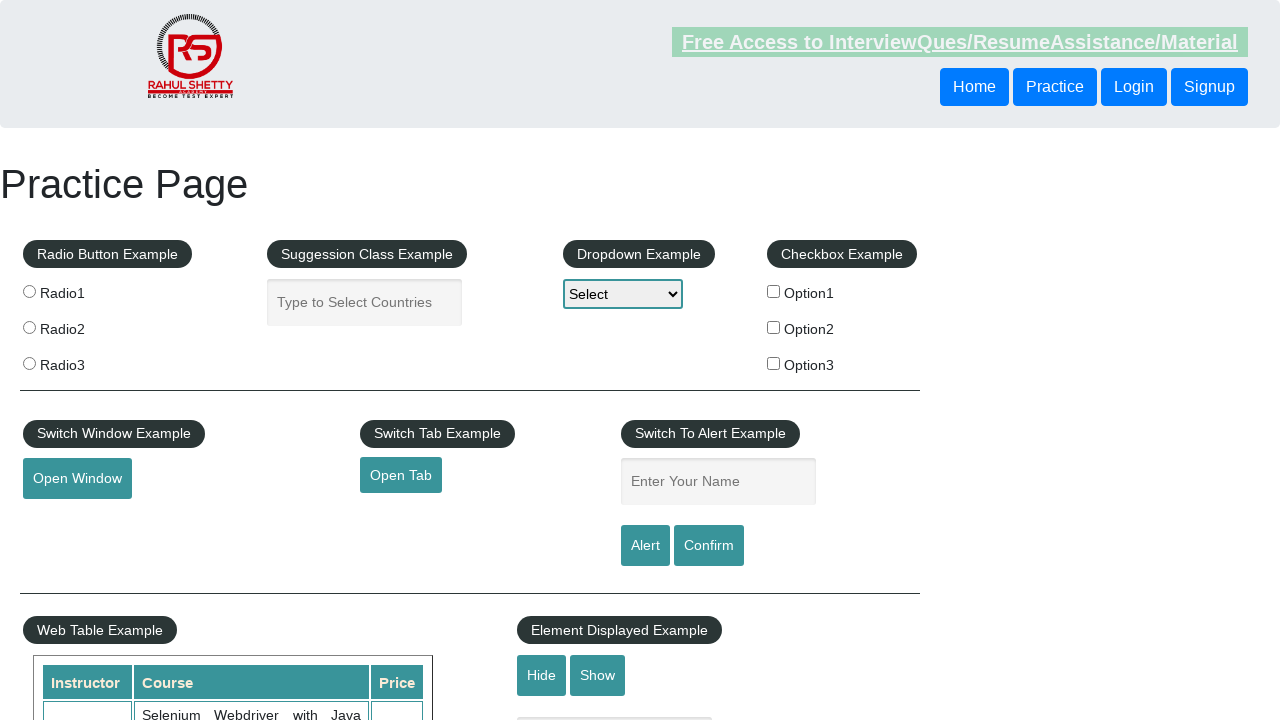

Located footer section
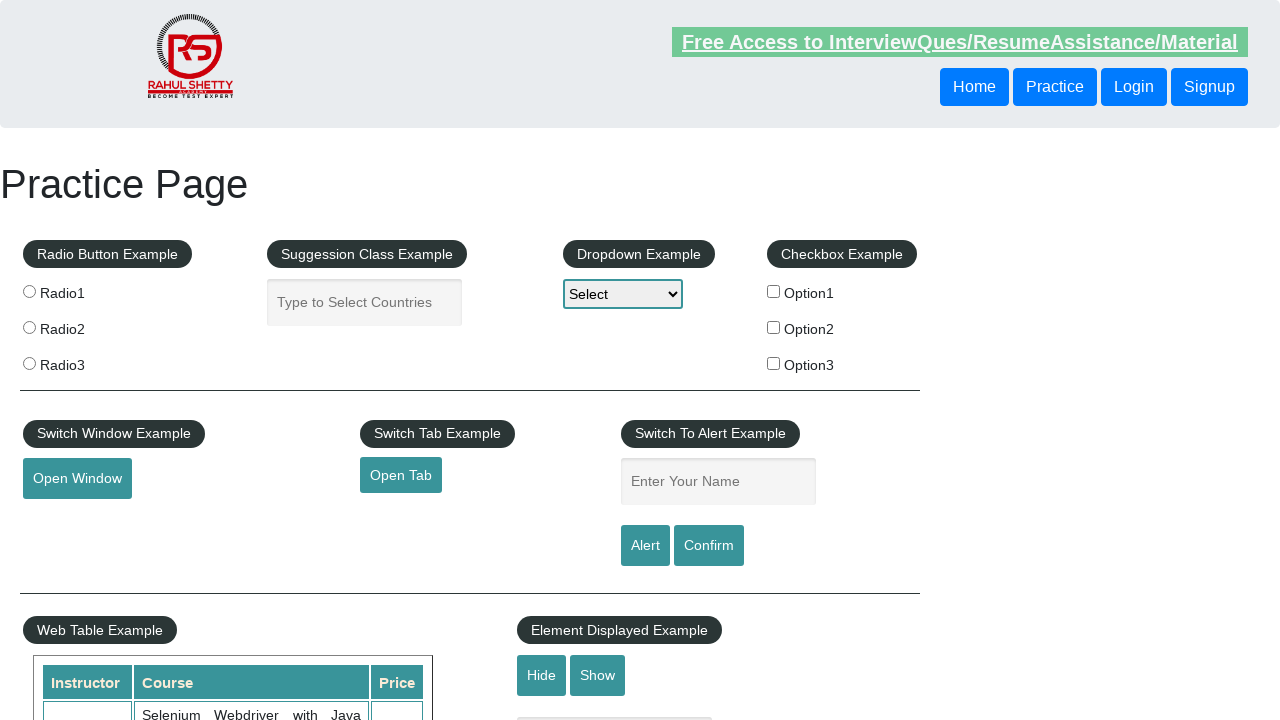

Counted links in footer section
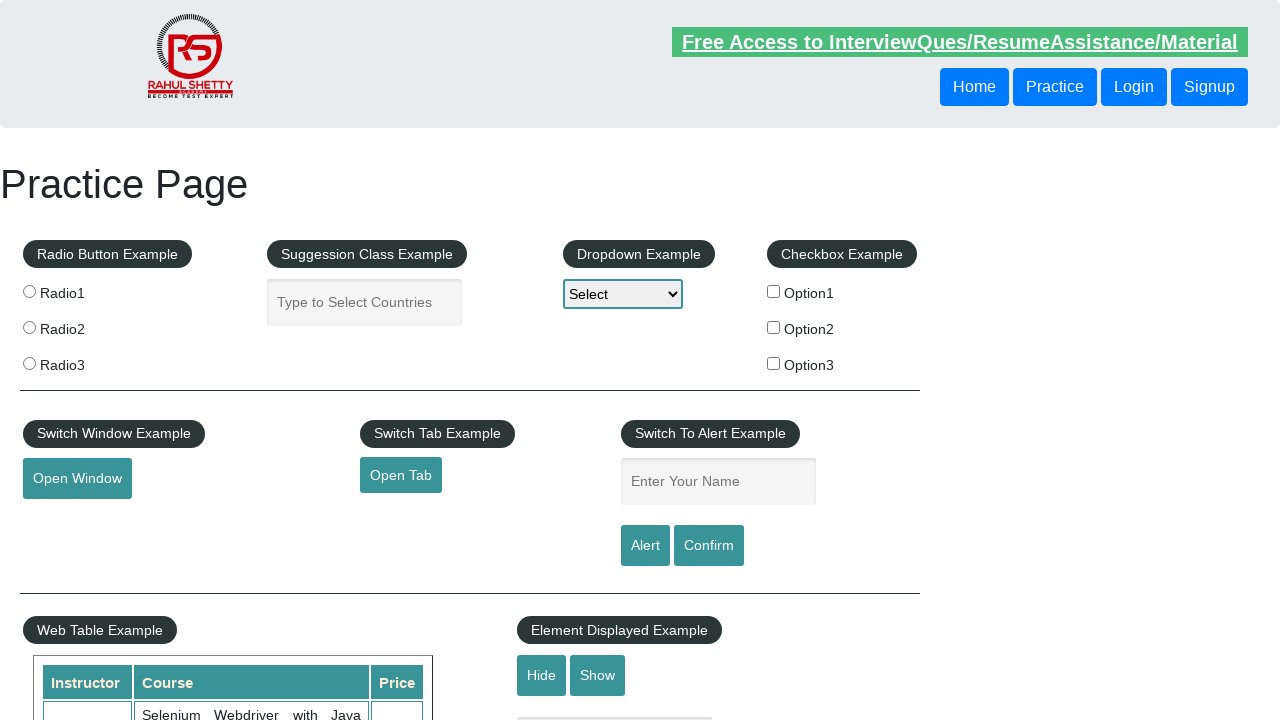

Located first column in footer
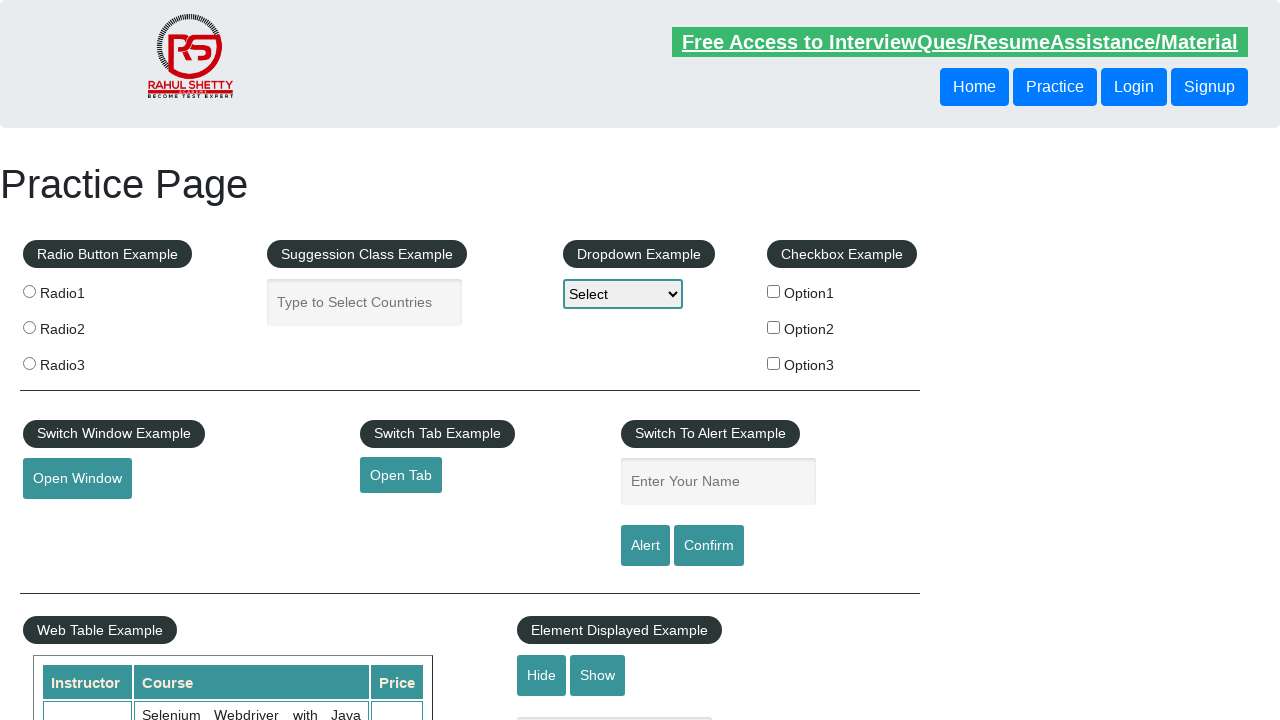

Counted links in first footer column
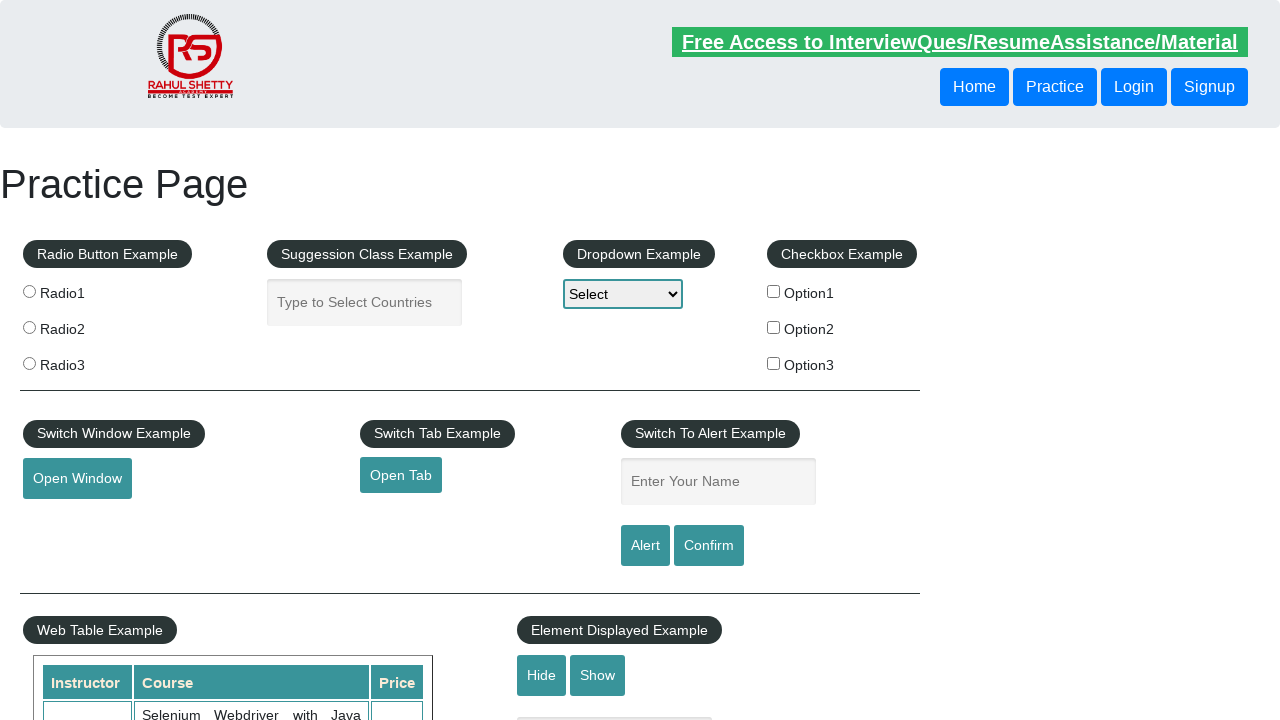

Located link #1 in first footer column
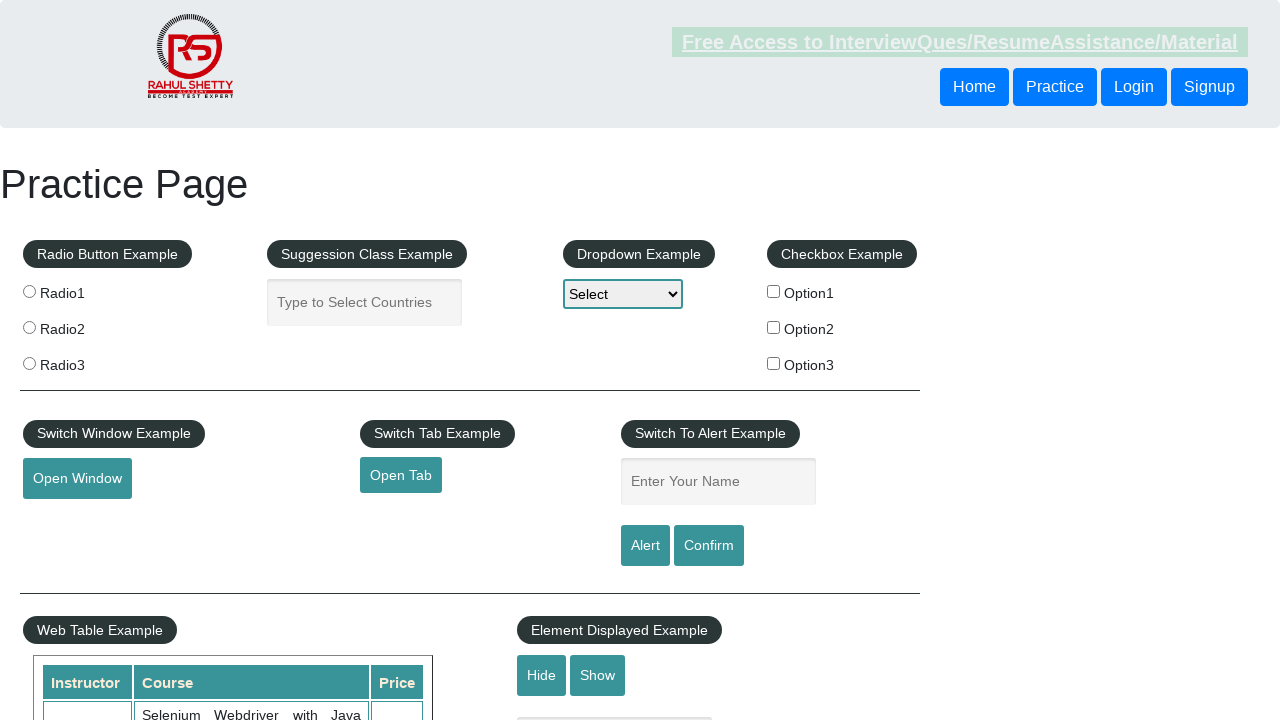

Pressed Control key for link #1
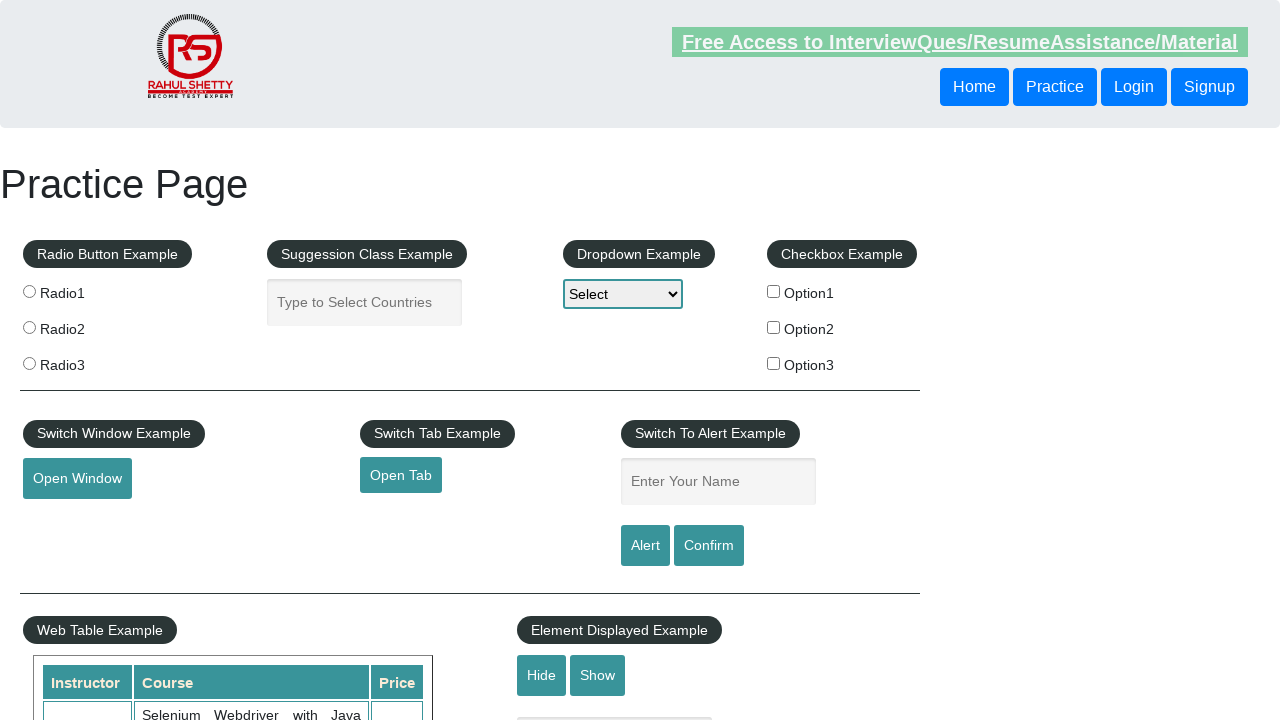

Clicked link #1 to open in new tab at (68, 520) on #gf-BIG >> xpath=//table/tbody/tr/td[1]/ul >> a >> nth=1
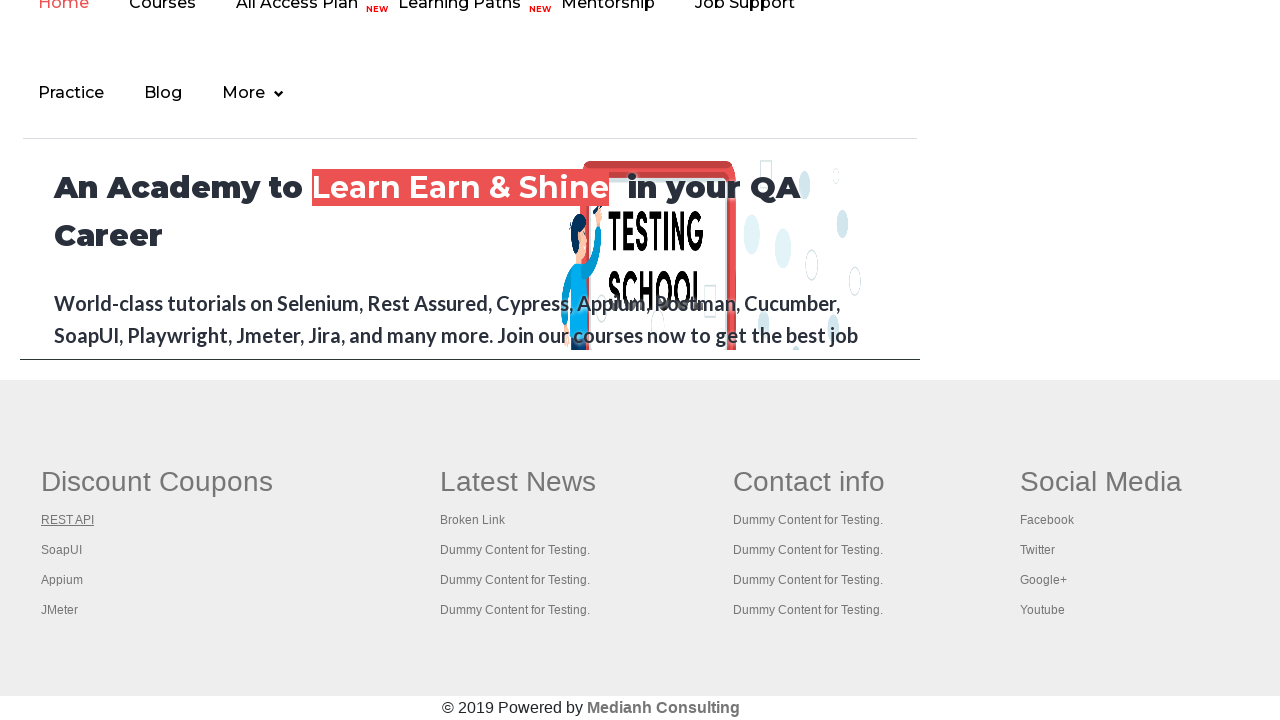

Released Control key after opening link #1
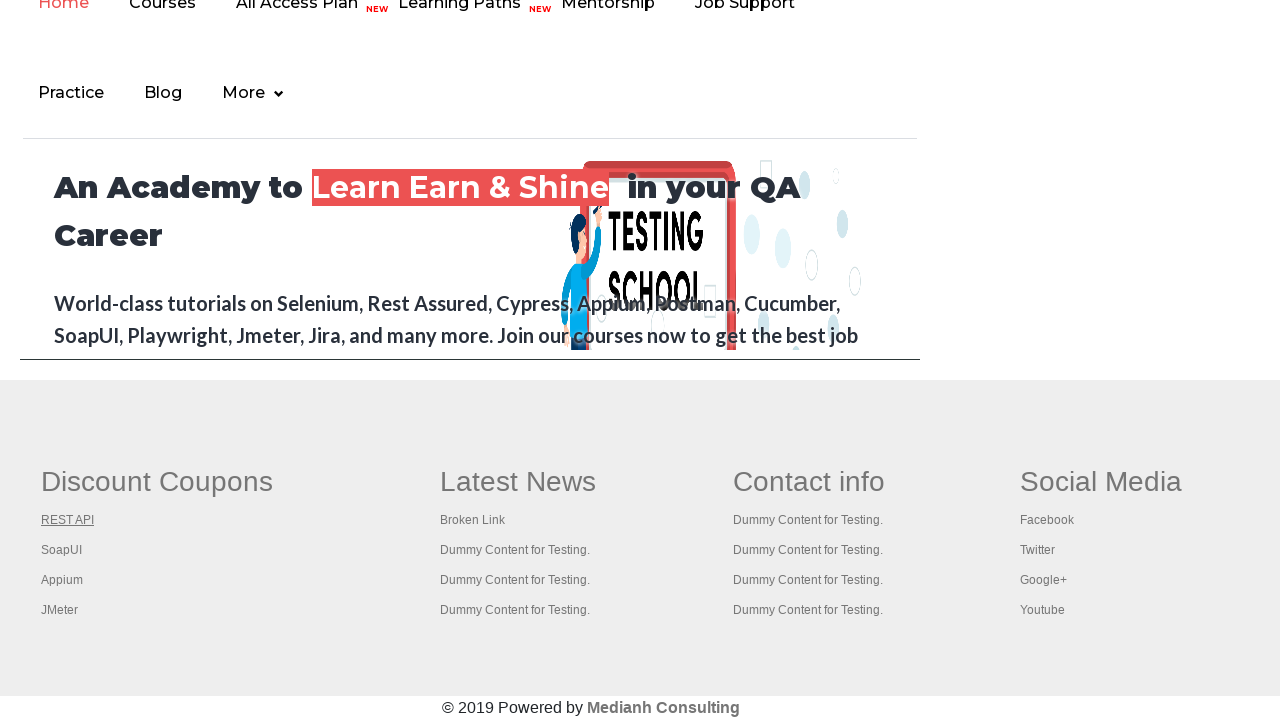

Located link #2 in first footer column
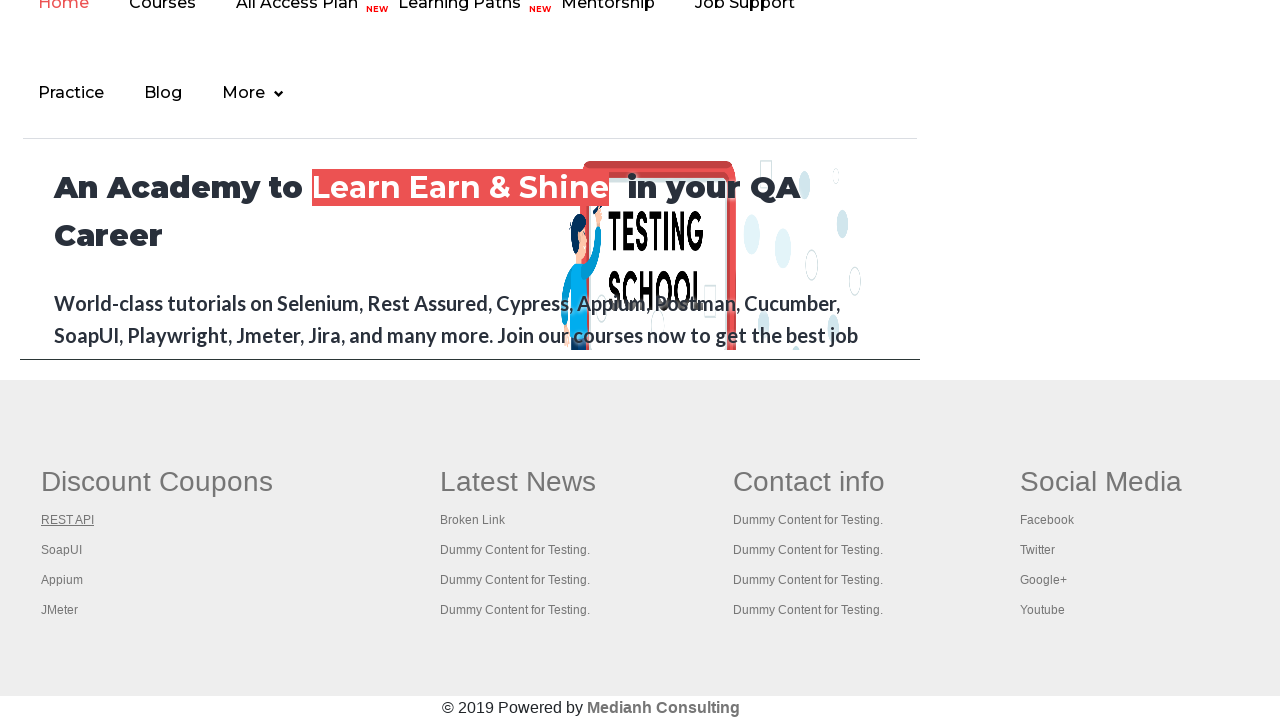

Pressed Control key for link #2
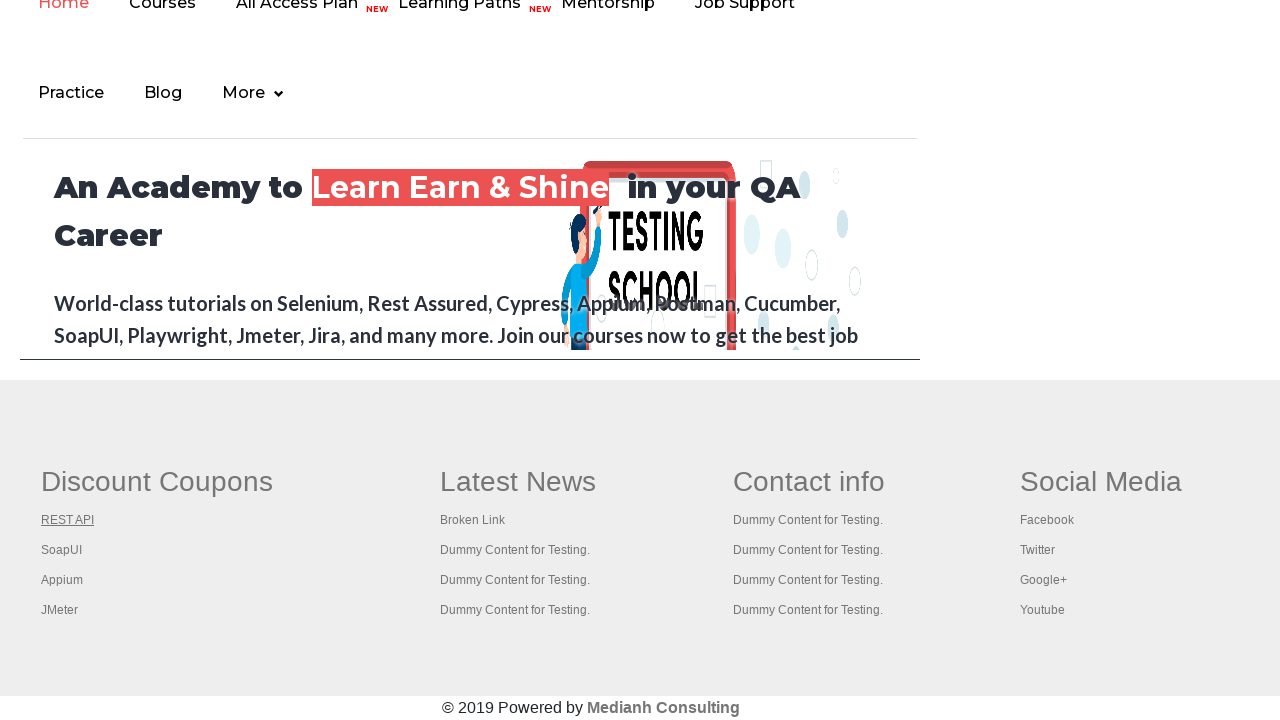

Clicked link #2 to open in new tab at (62, 550) on #gf-BIG >> xpath=//table/tbody/tr/td[1]/ul >> a >> nth=2
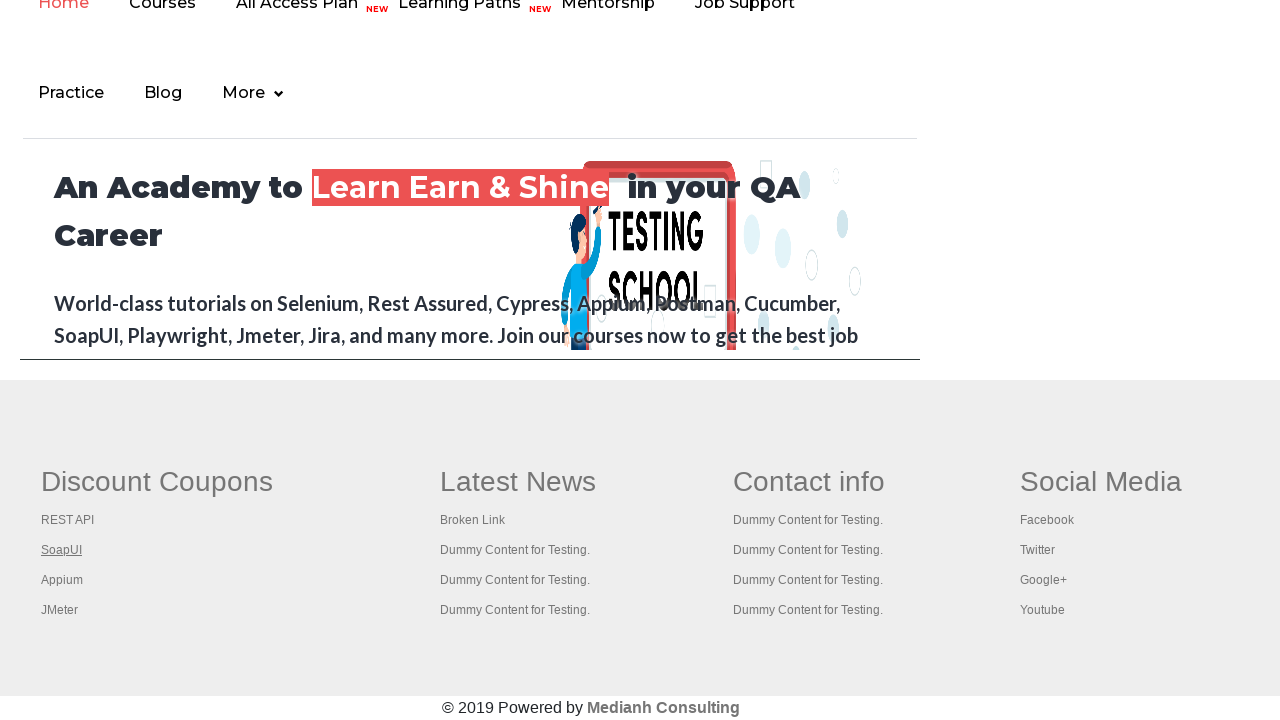

Released Control key after opening link #2
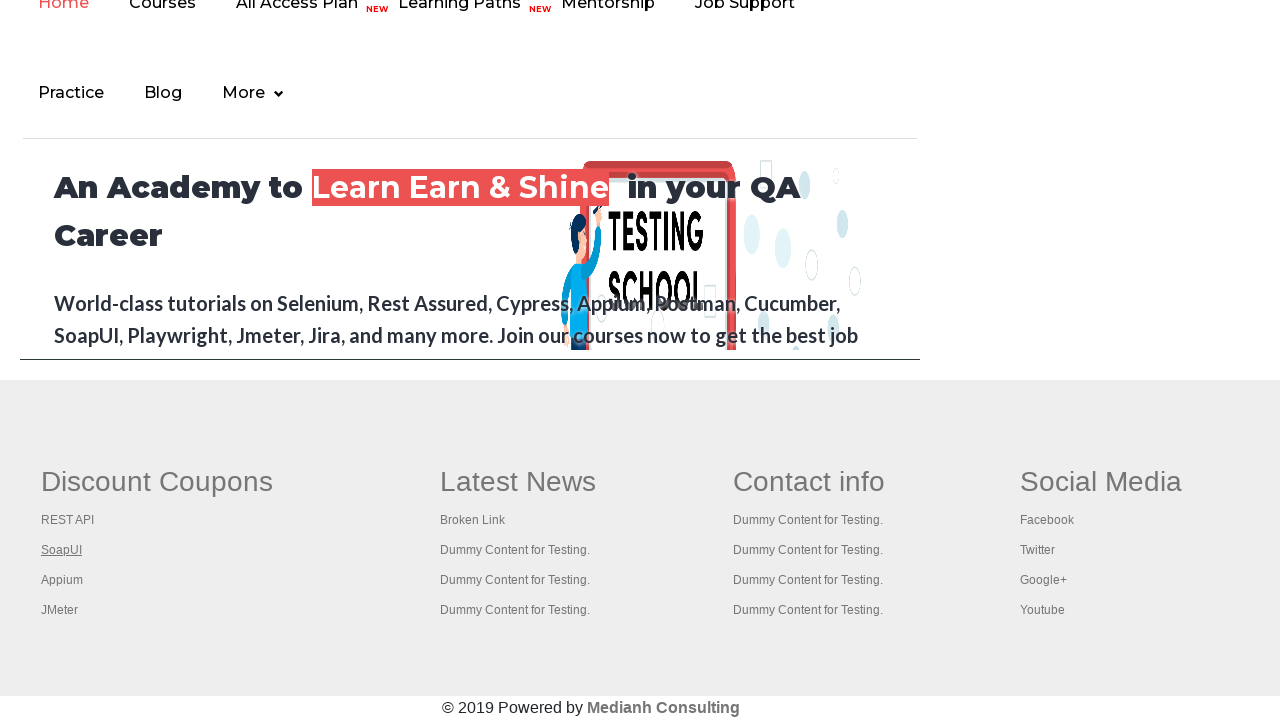

Located link #3 in first footer column
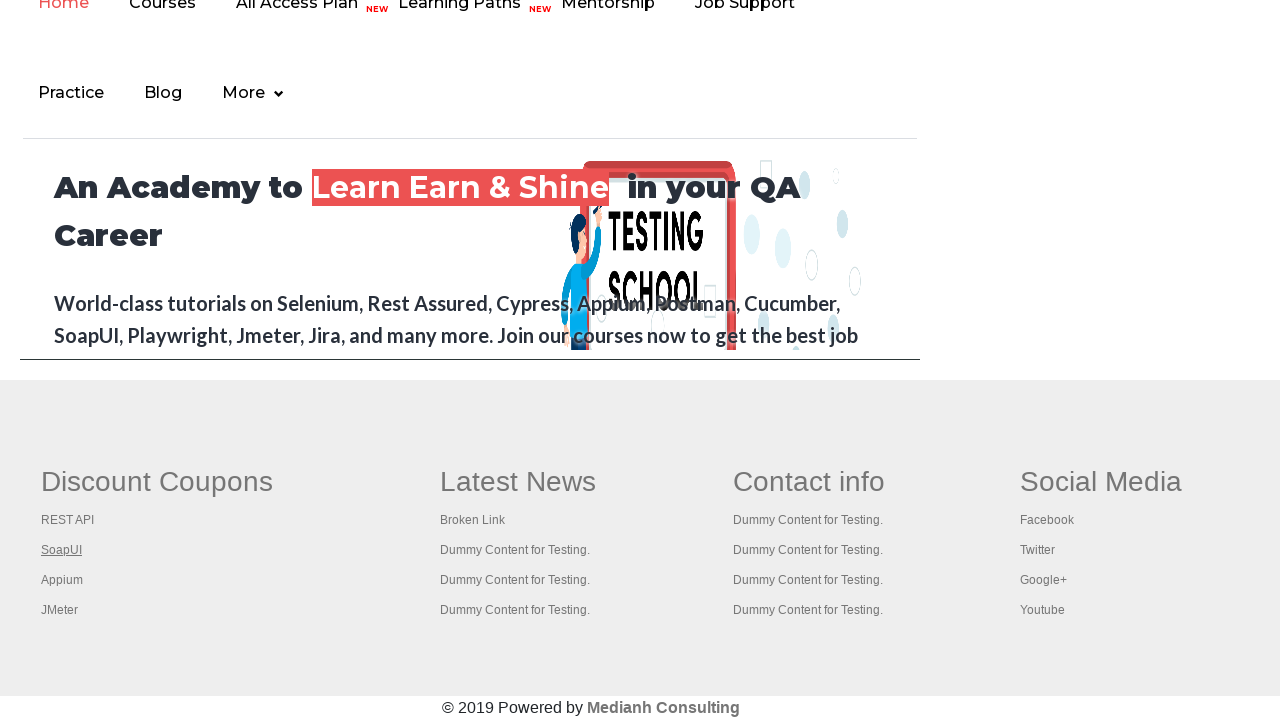

Pressed Control key for link #3
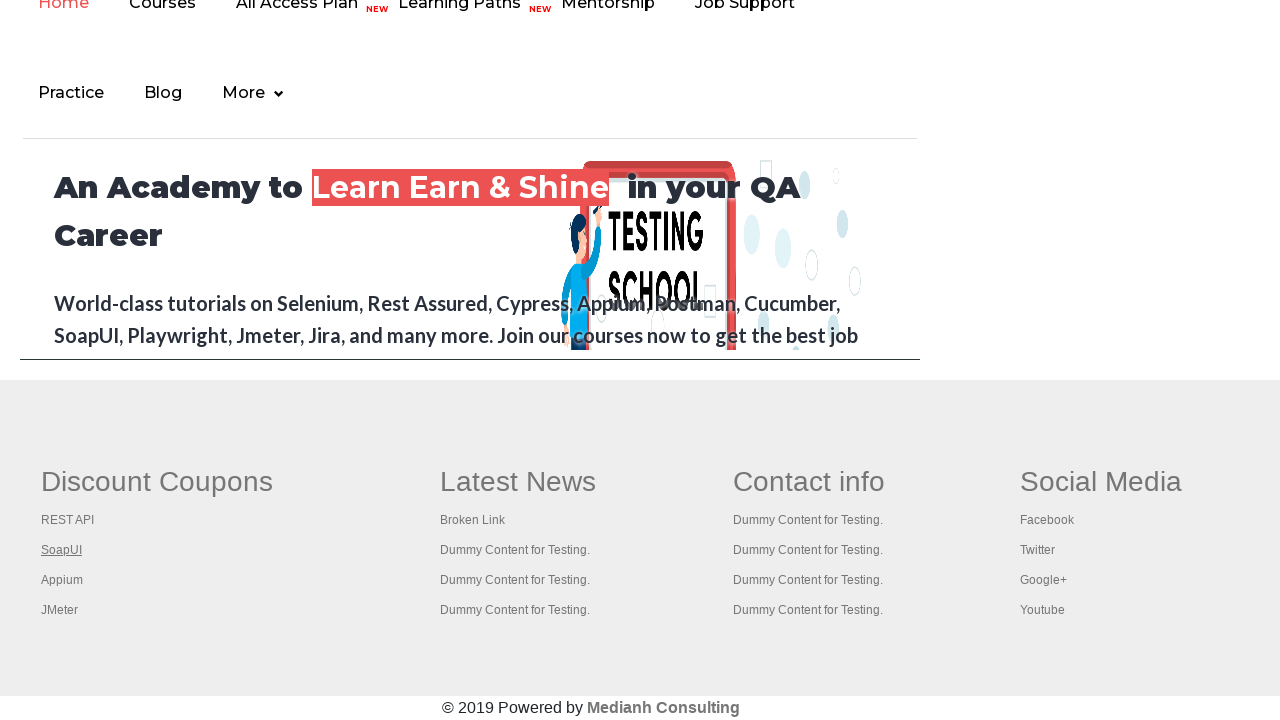

Clicked link #3 to open in new tab at (62, 580) on #gf-BIG >> xpath=//table/tbody/tr/td[1]/ul >> a >> nth=3
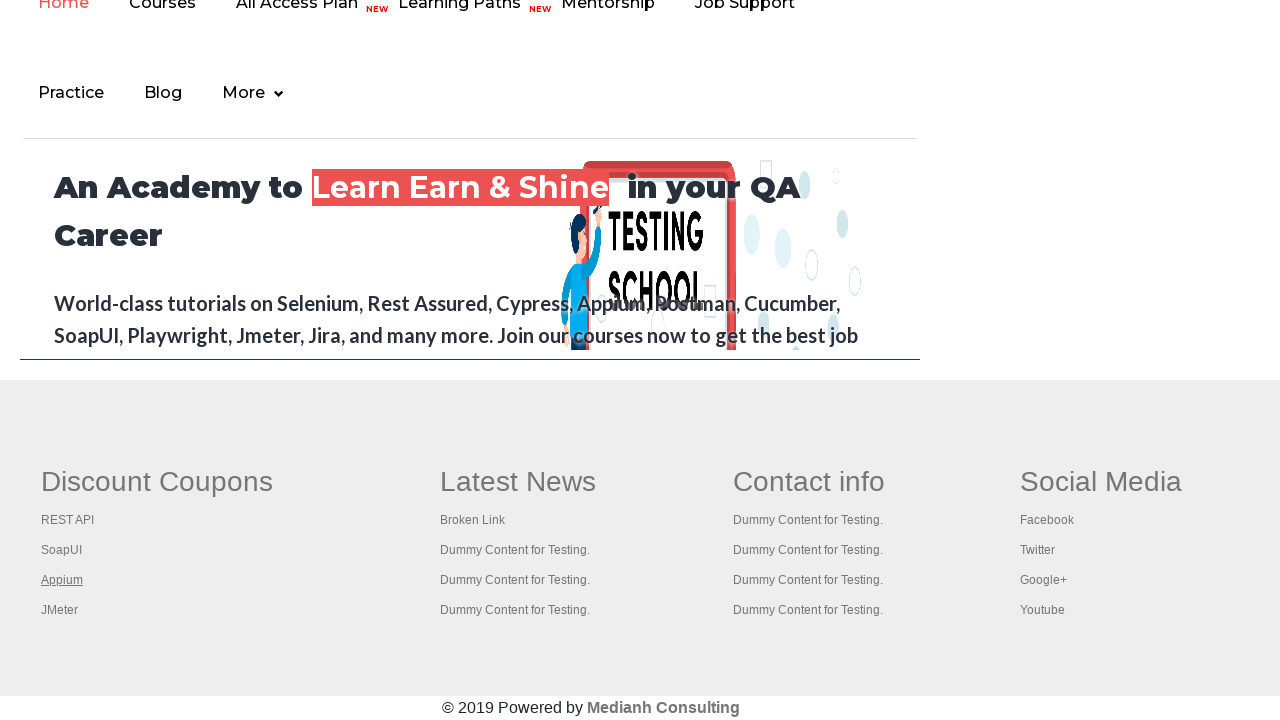

Released Control key after opening link #3
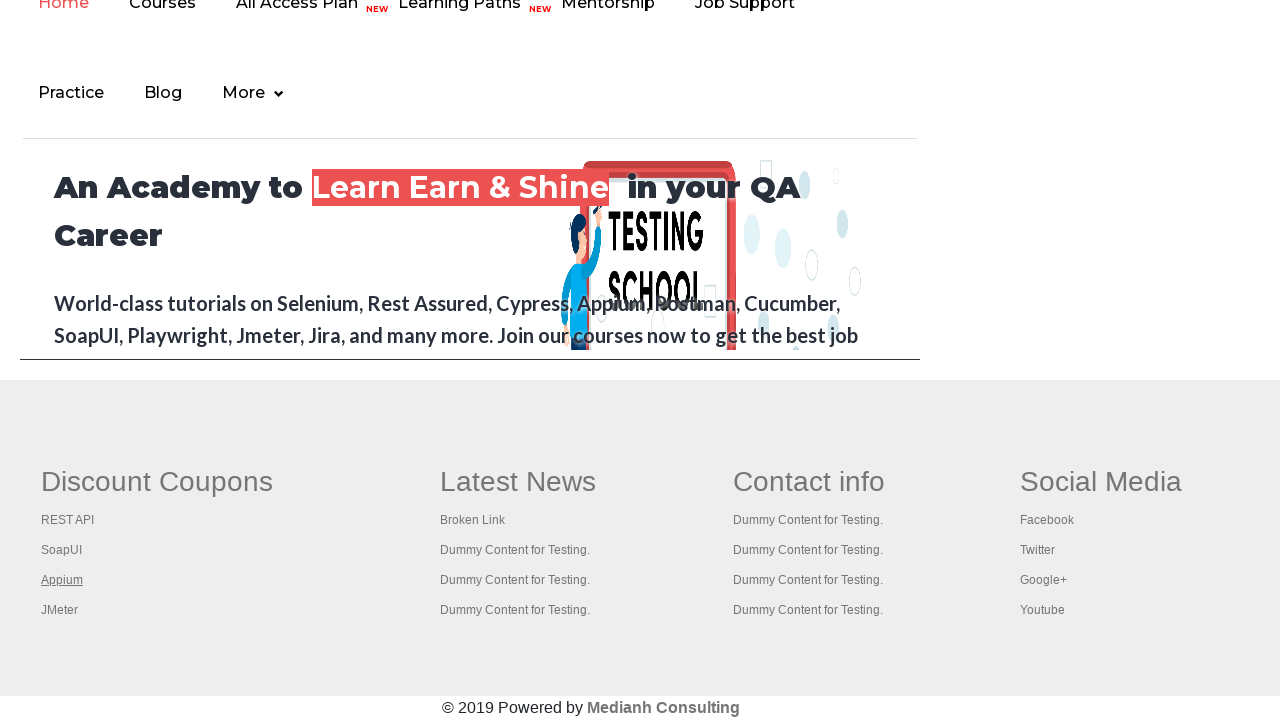

Located link #4 in first footer column
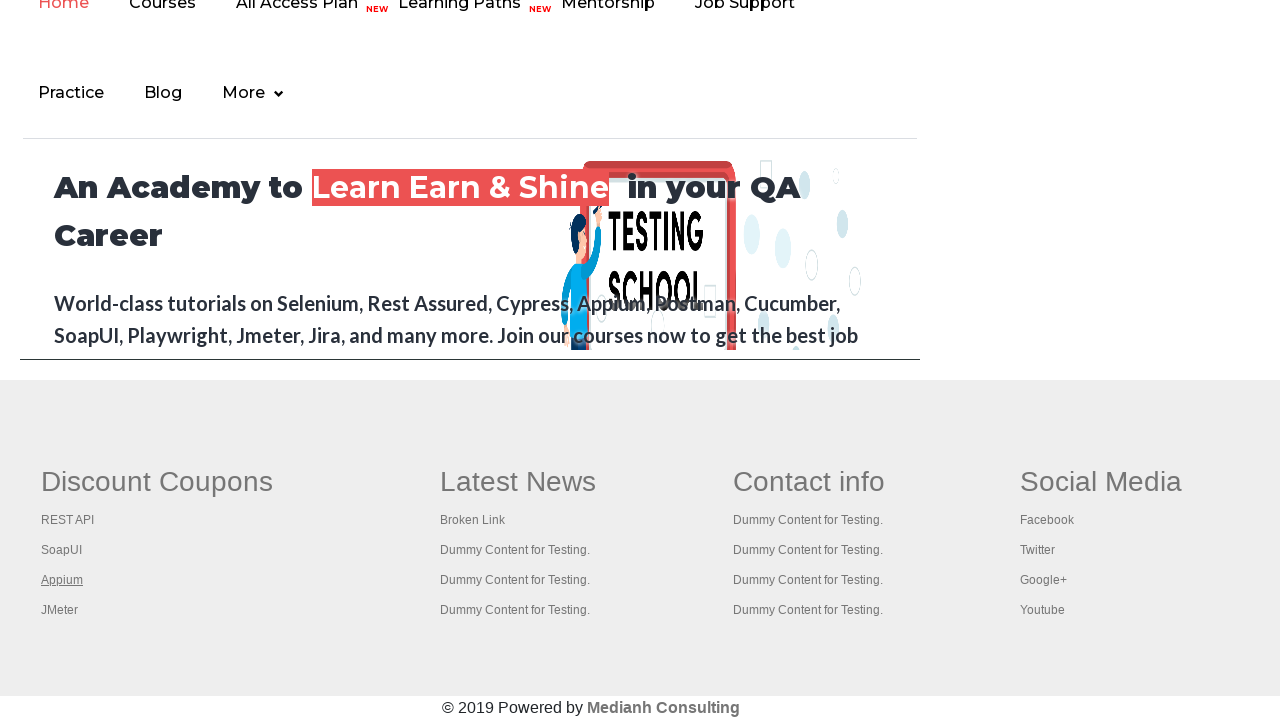

Pressed Control key for link #4
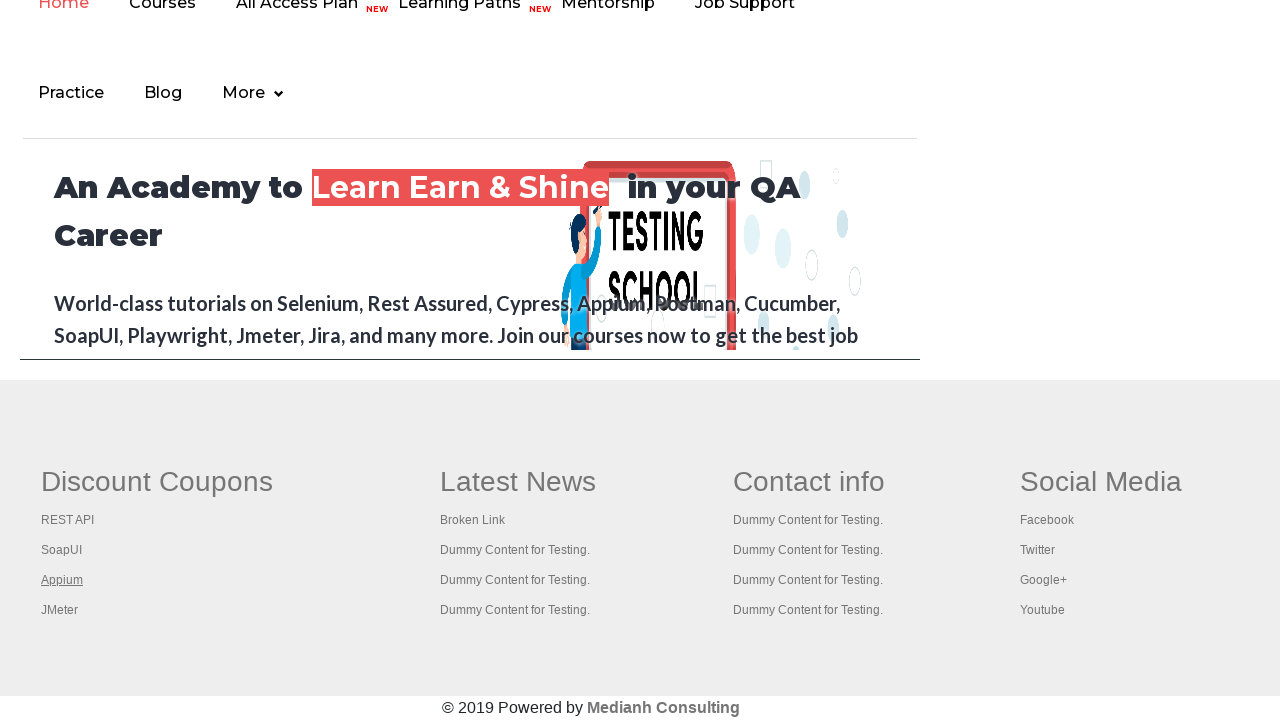

Clicked link #4 to open in new tab at (60, 610) on #gf-BIG >> xpath=//table/tbody/tr/td[1]/ul >> a >> nth=4
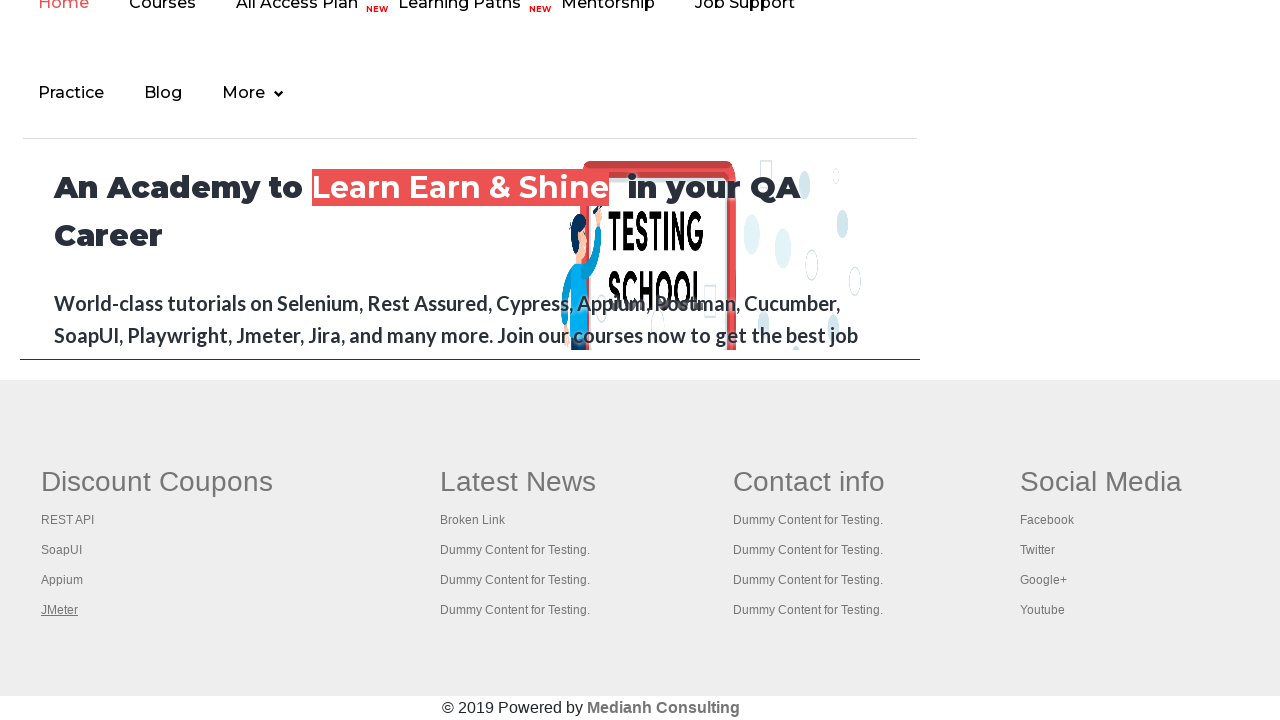

Released Control key after opening link #4
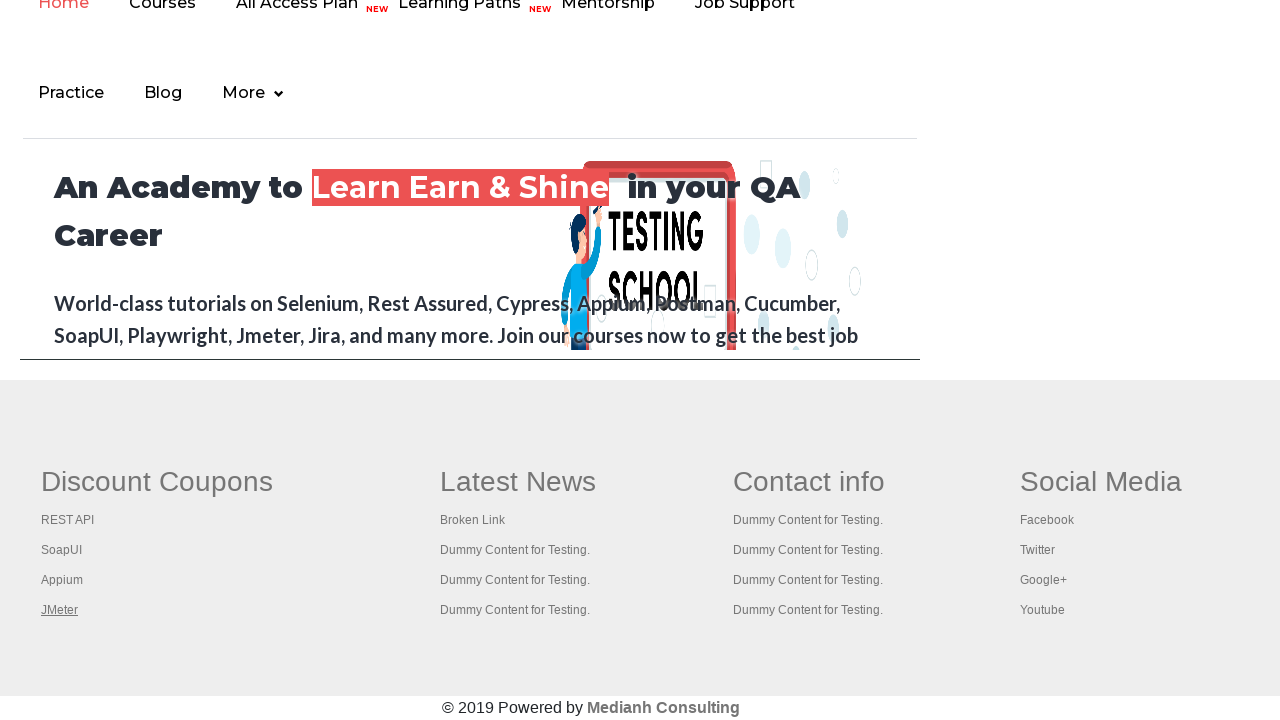

Retrieved all open pages from context
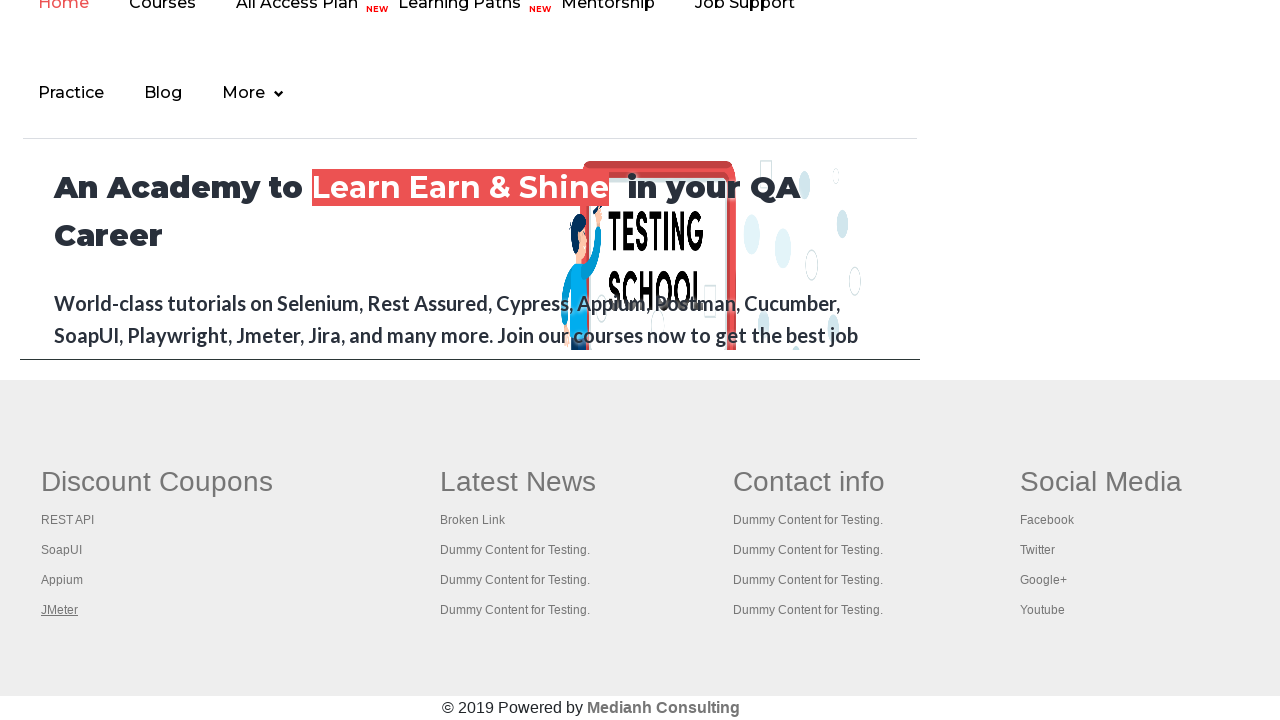

Processed page with title: Practice Page
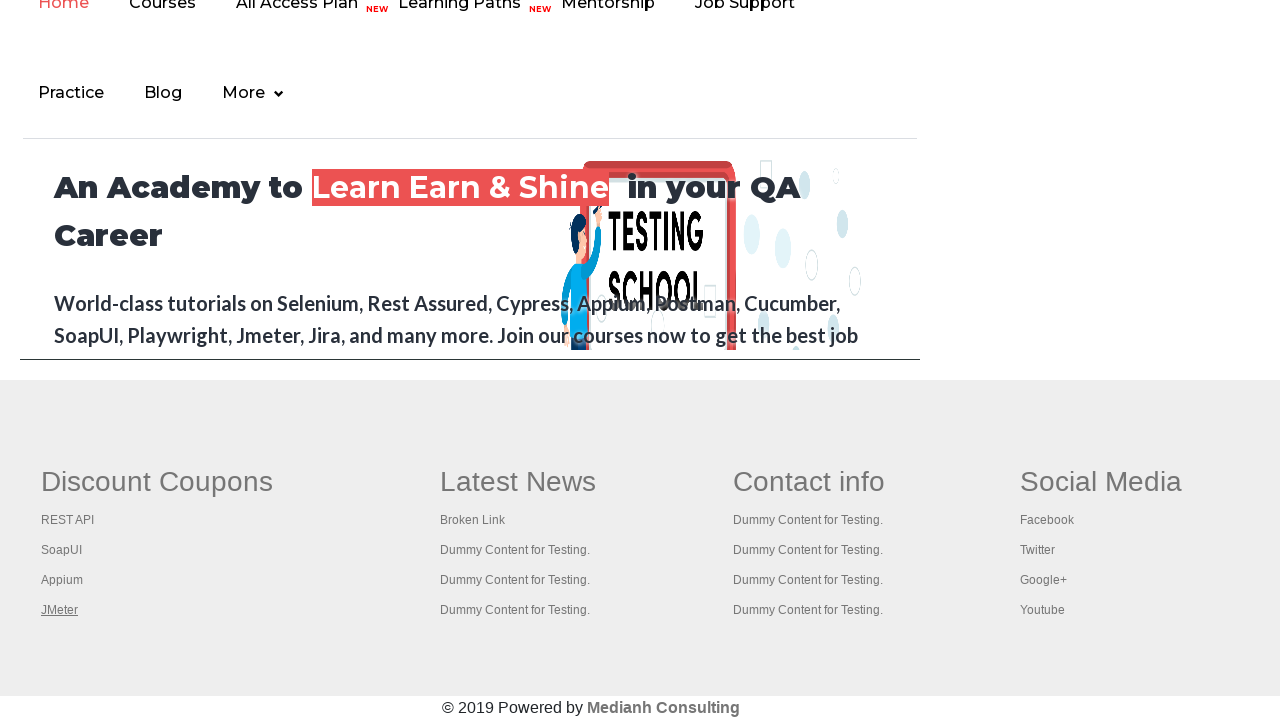

Processed page with title: REST API Tutorial
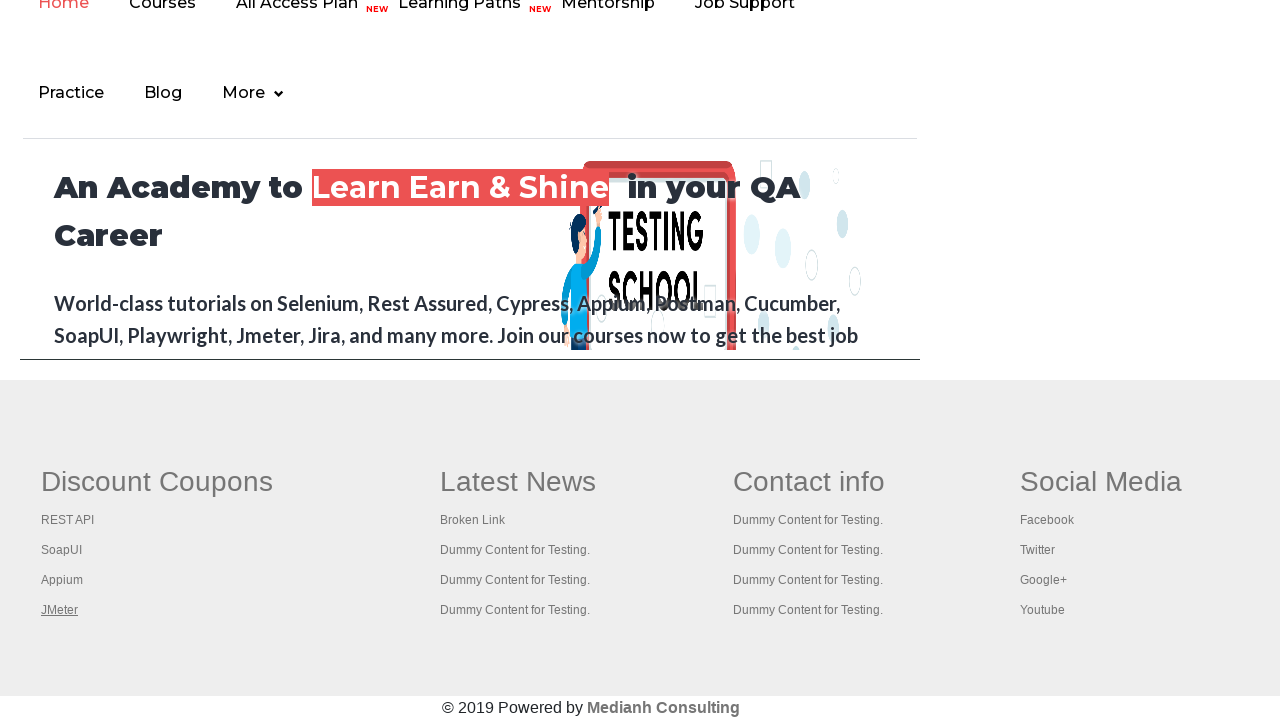

Processed page with title: The World’s Most Popular API Testing Tool | SoapUI
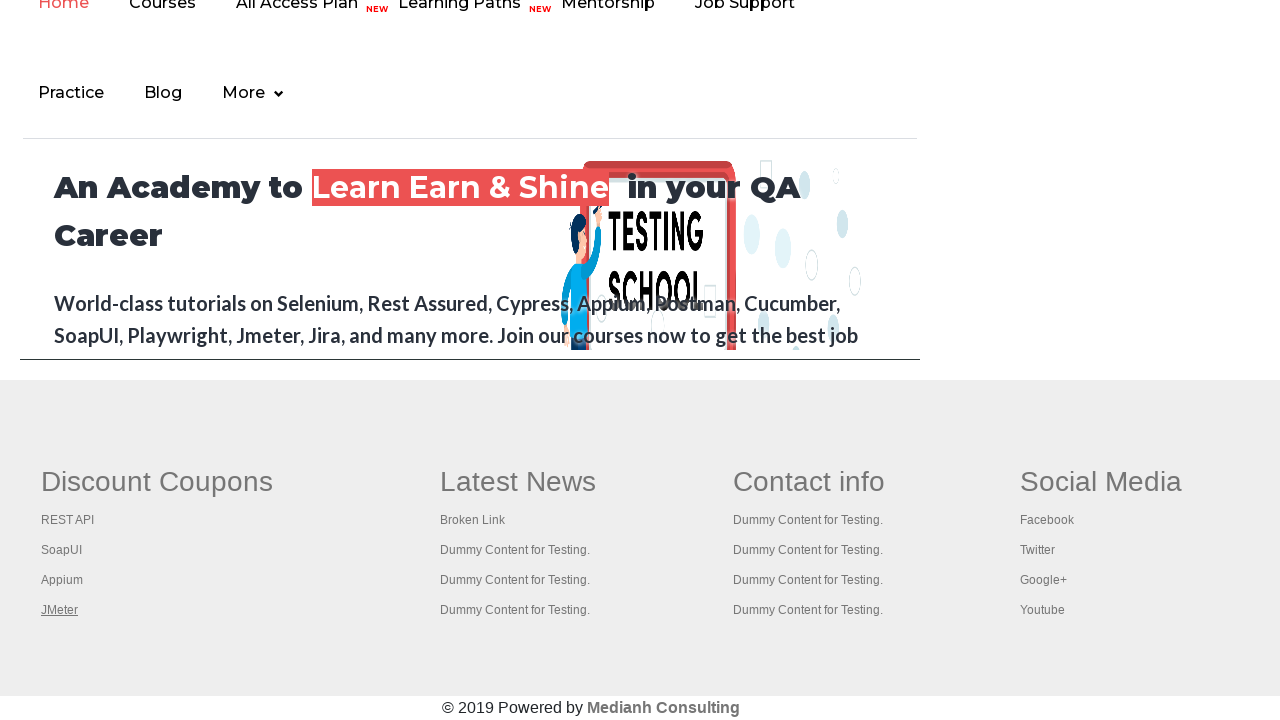

Processed page with title: Appium tutorial for Mobile Apps testing | RahulShetty Academy | Rahul
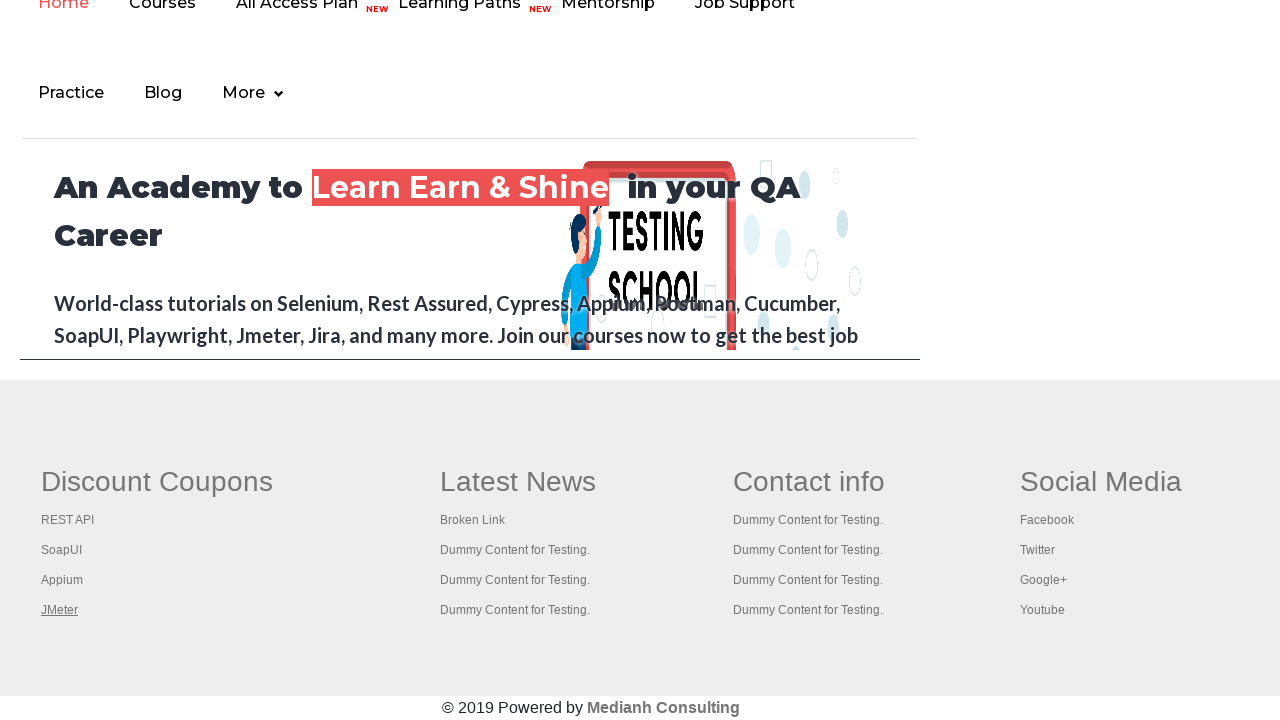

Processed page with title: Apache JMeter - Apache JMeter™
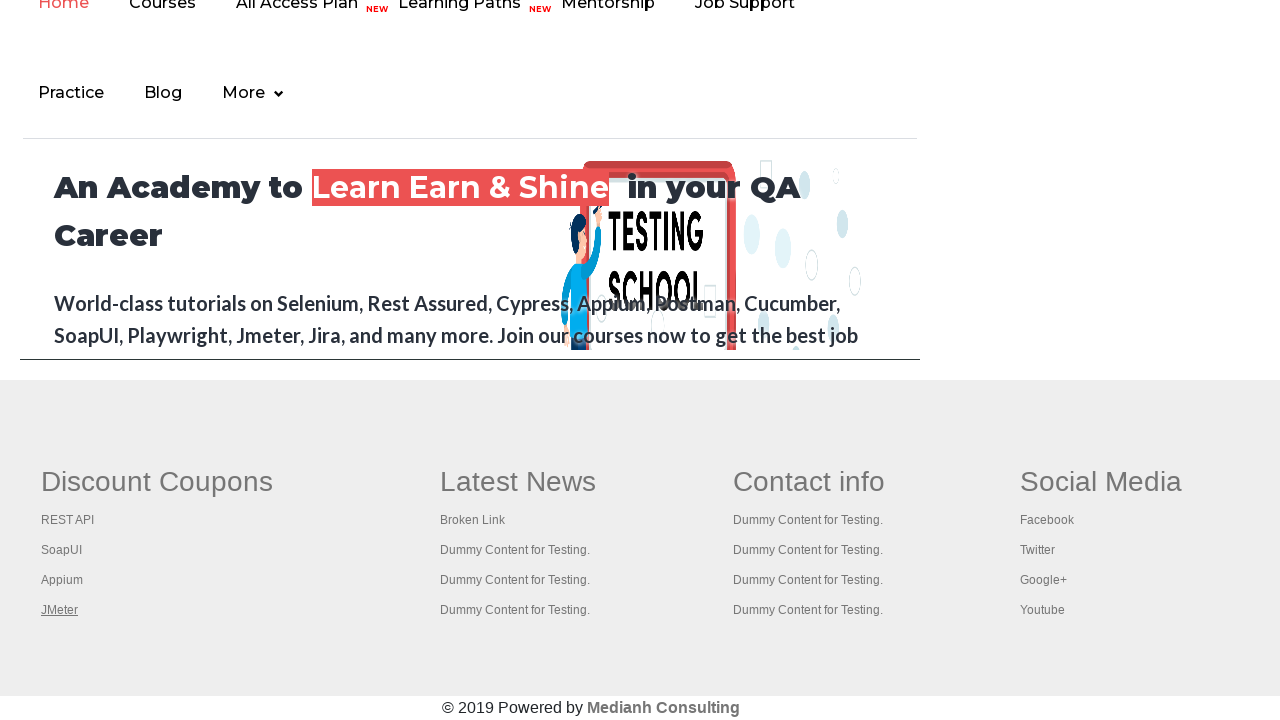

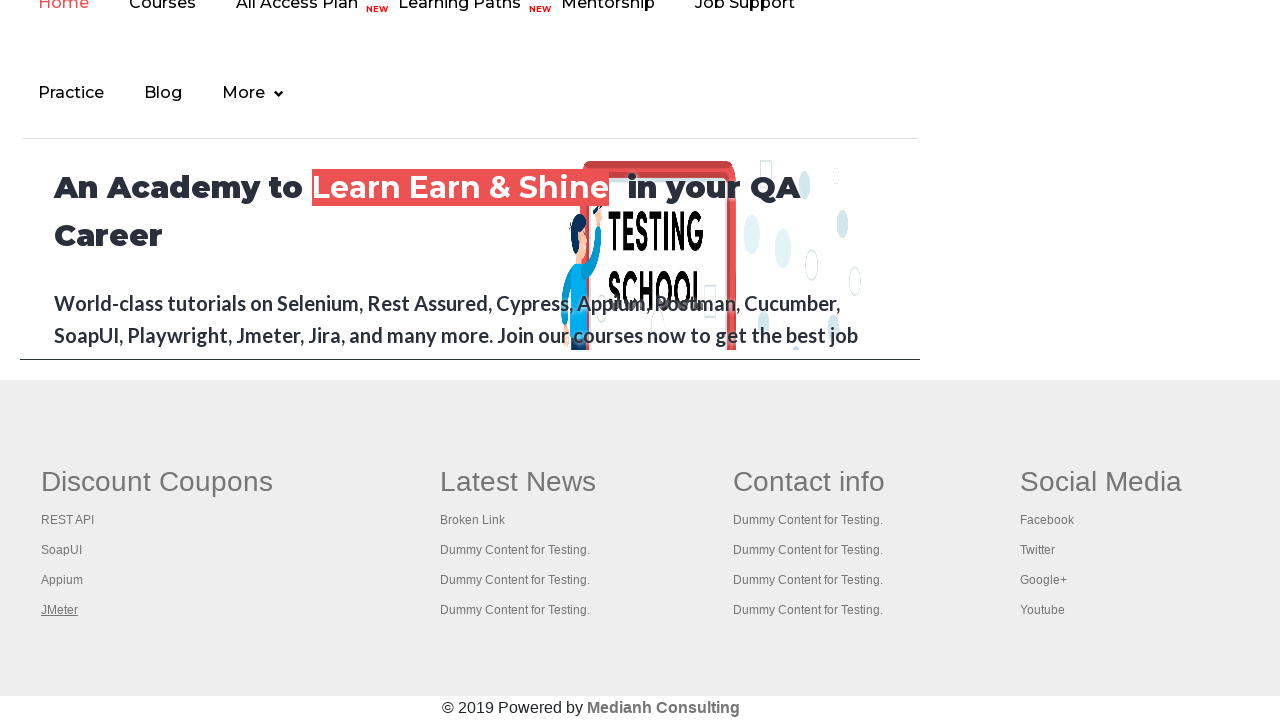